Tests combined green and blue loading functionality by clicking the combined button and verifying the sequential loading states for both colors

Starting URL: https://kristinek.github.io/site/examples/loading_color

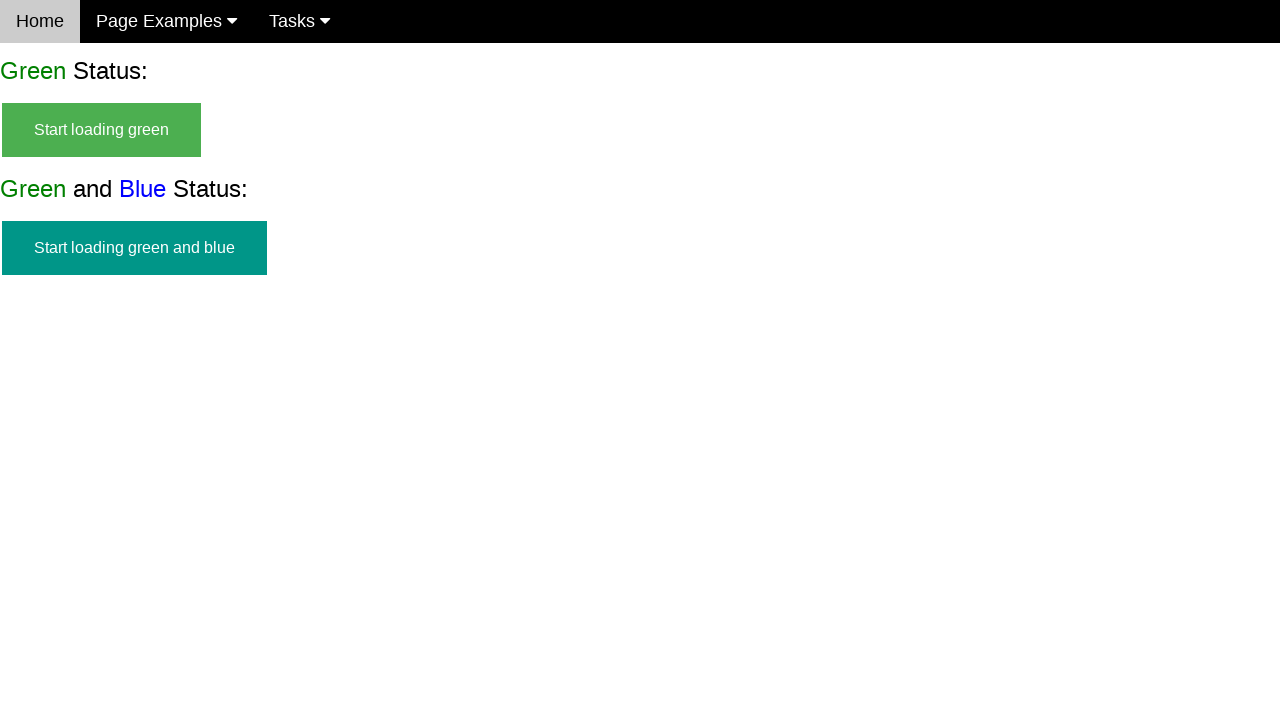

Green and blue loader section is ready
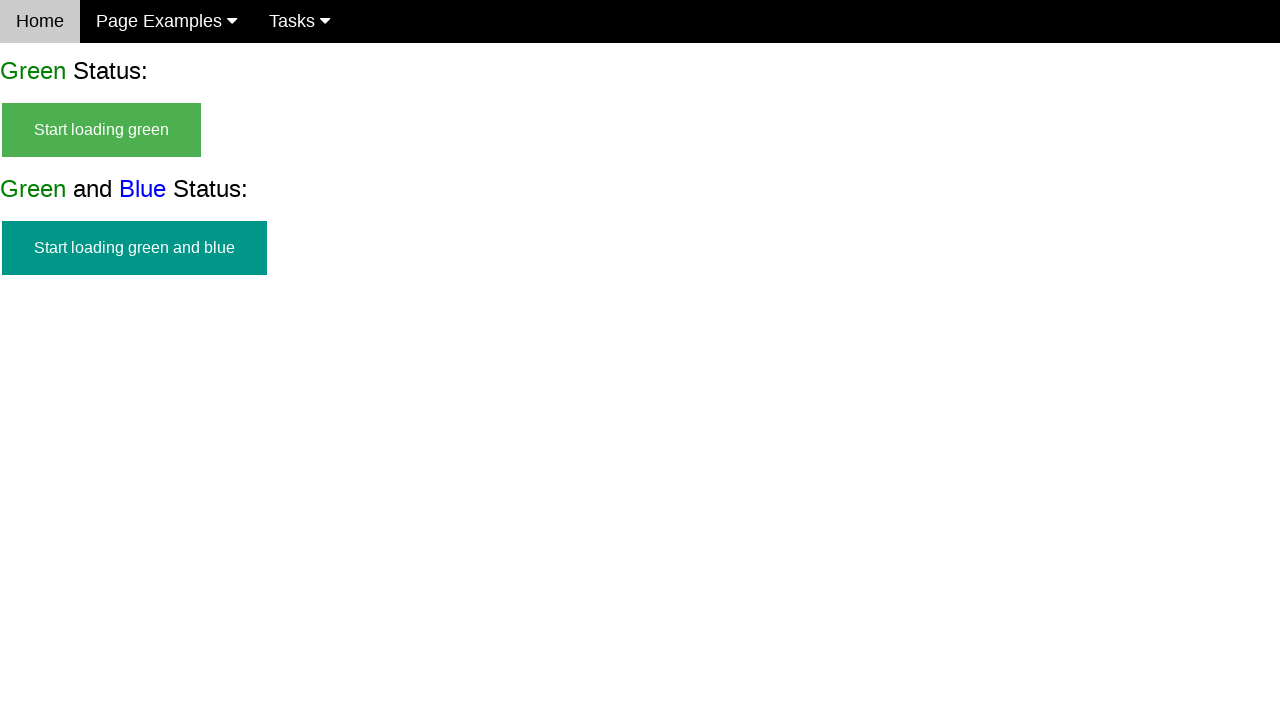

Clicked start loading green and blue button at (134, 248) on #start_green_and_blue
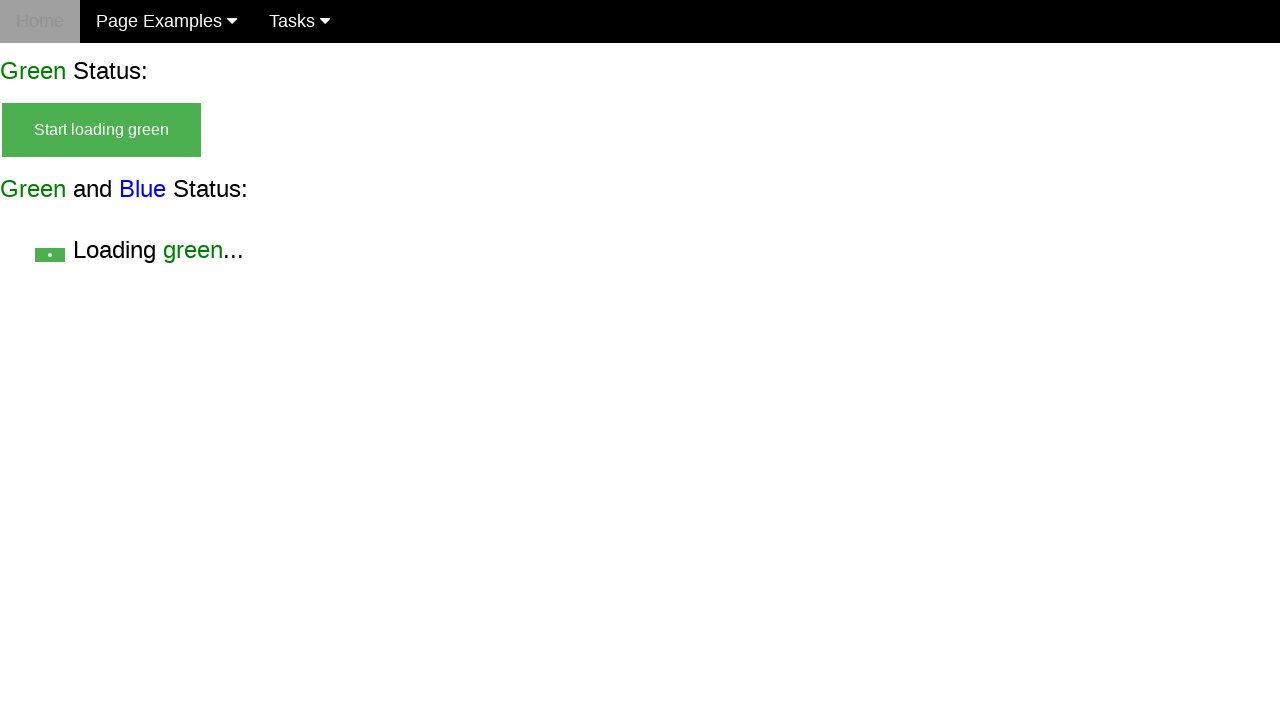

Start button is hidden
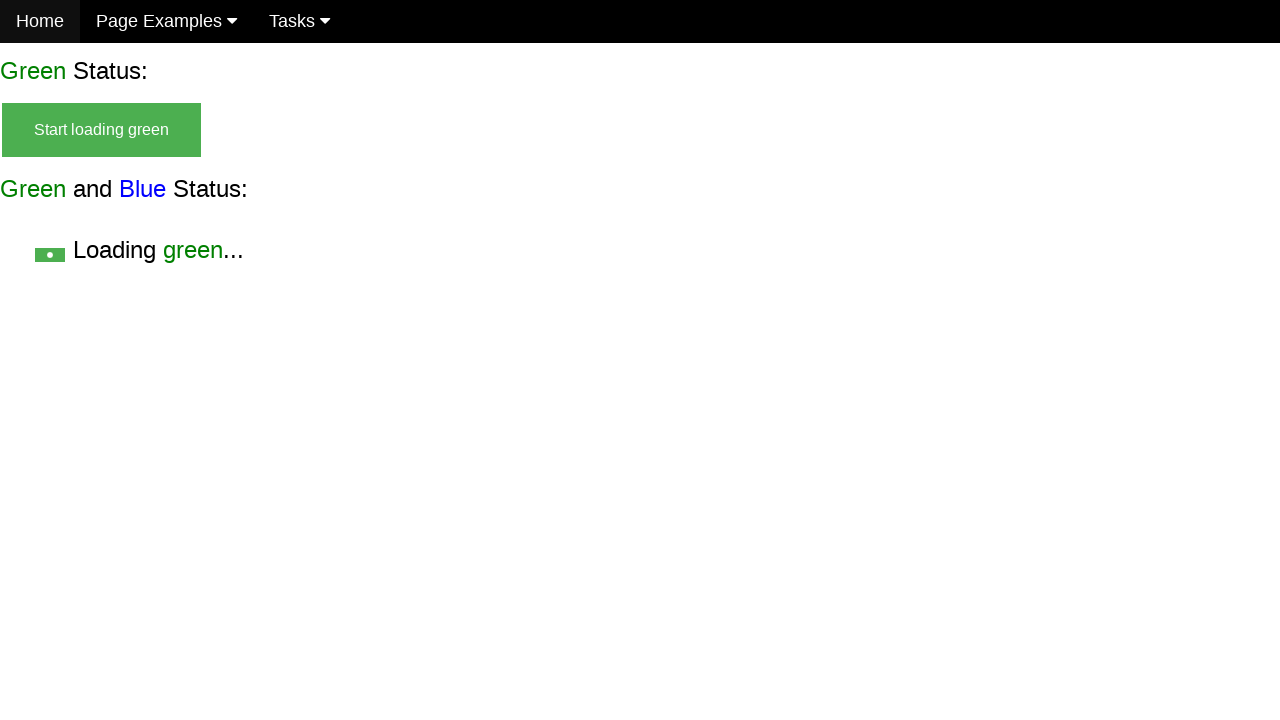

Green loading text is visible
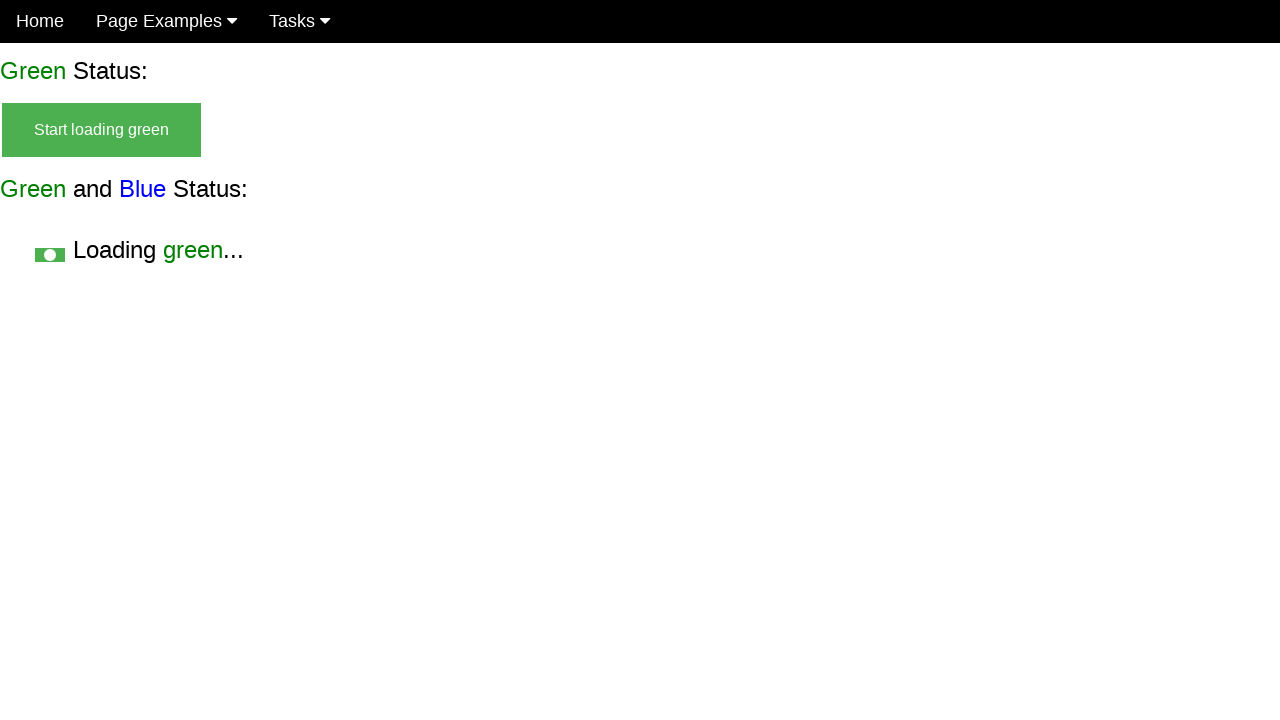

Blue loading text appears after green loading starts
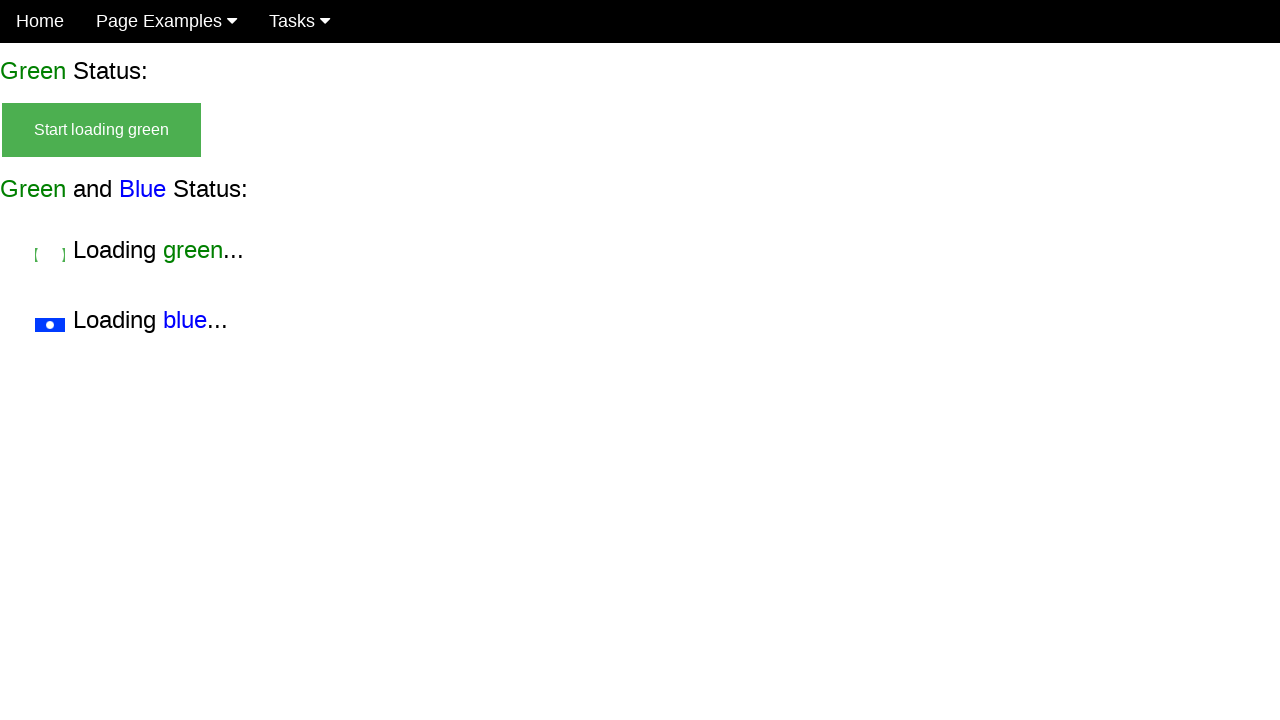

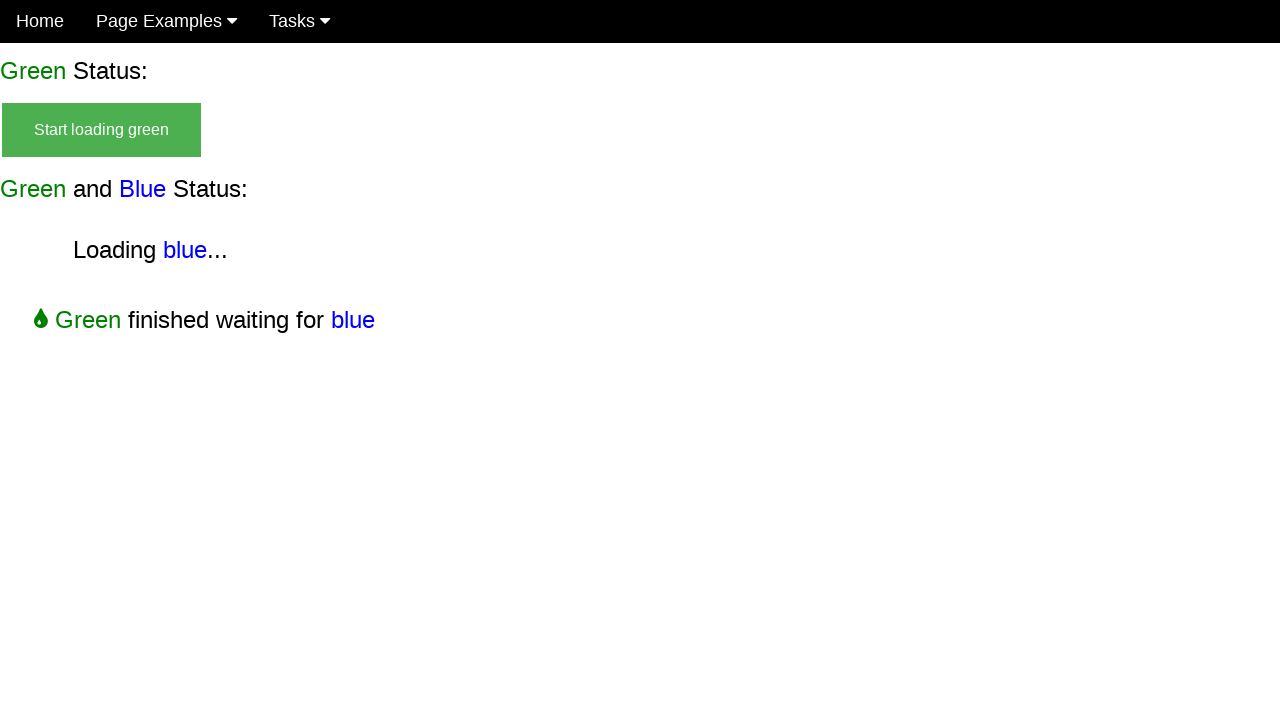